Tests clicking a JavaScript alert button and accepting the alert dialog

Starting URL: http://the-internet.herokuapp.com/javascript_alerts

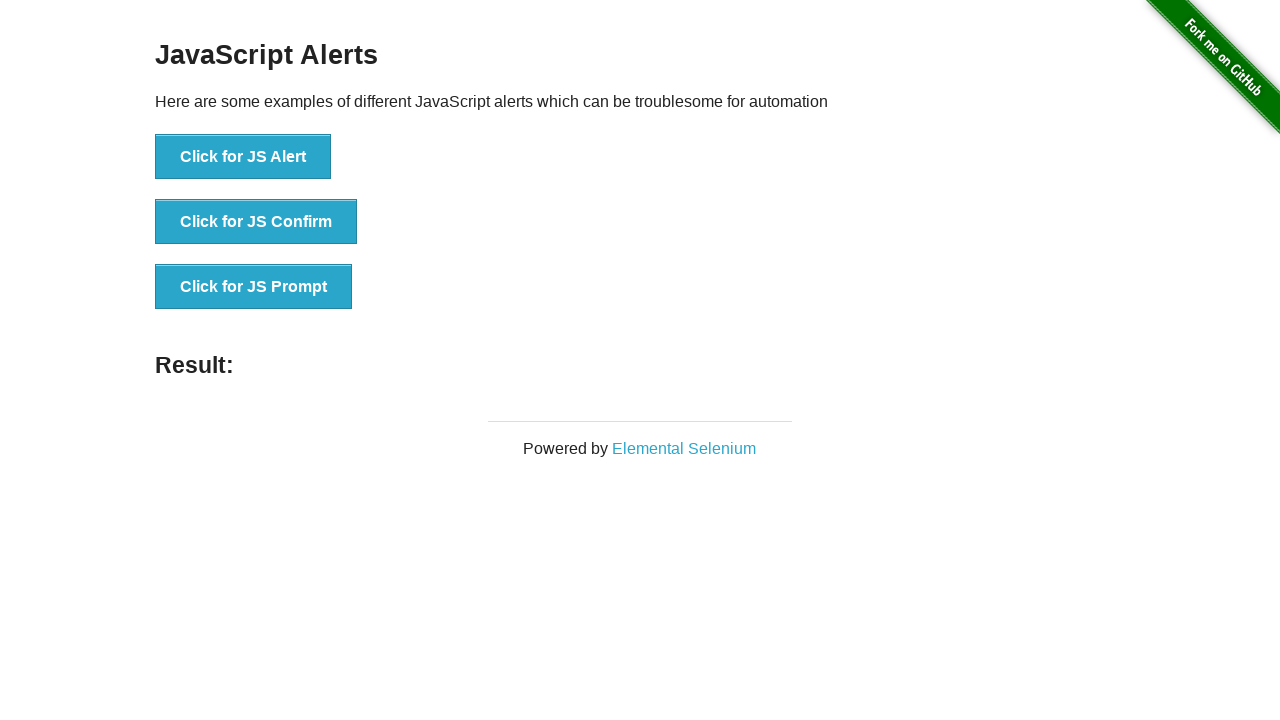

Clicked the 'Click for JS Alert' button at (243, 157) on button:has-text('Click for JS Alert')
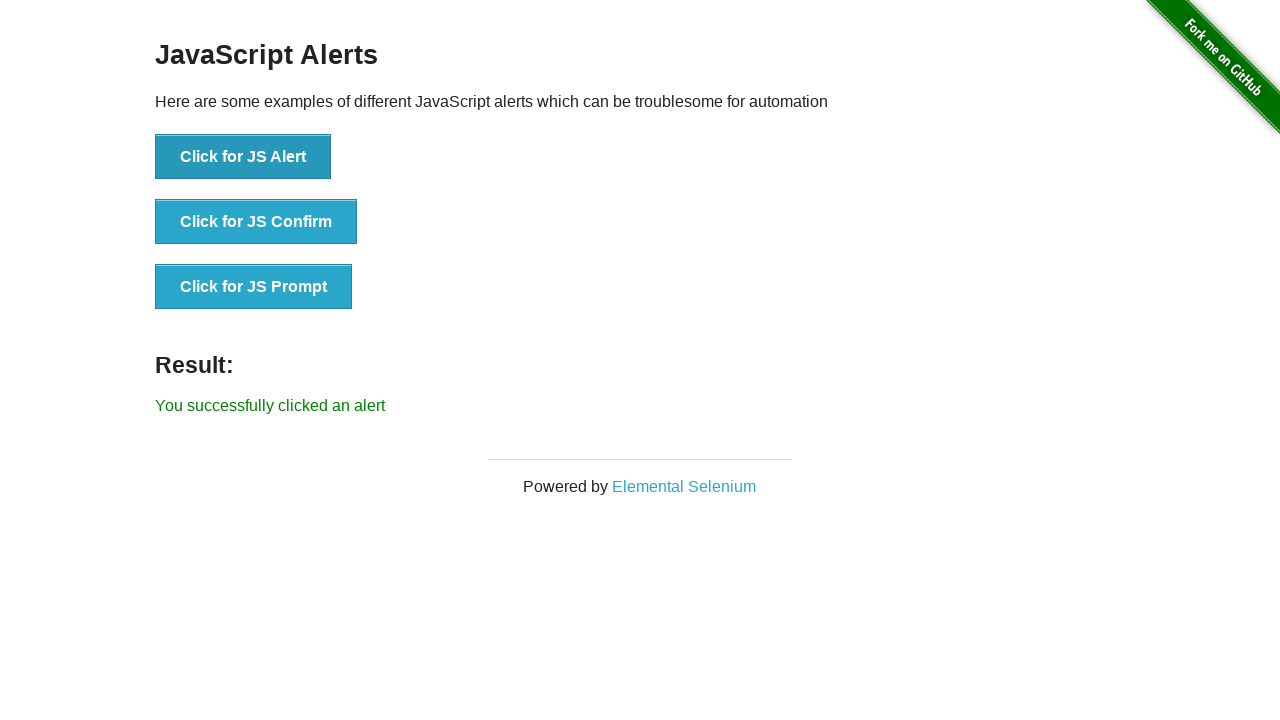

Set up dialog handler to accept alert
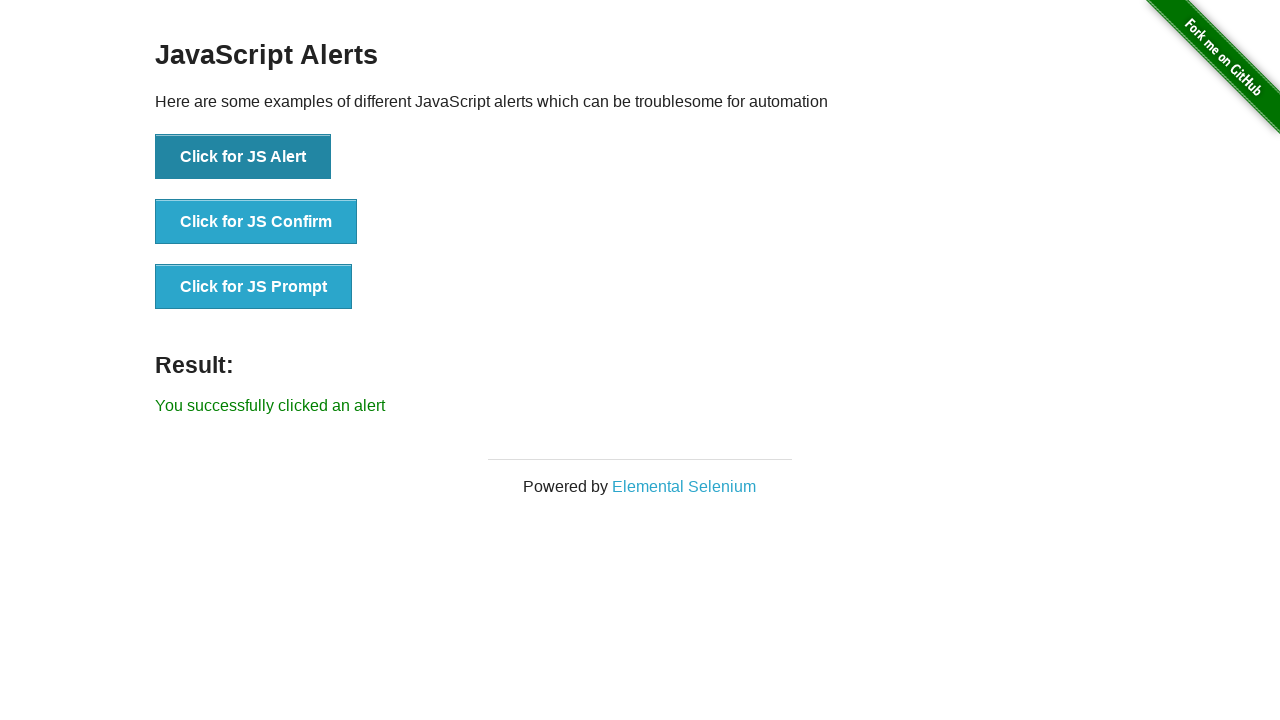

Verified success message 'You successfully clicked an alert' is displayed
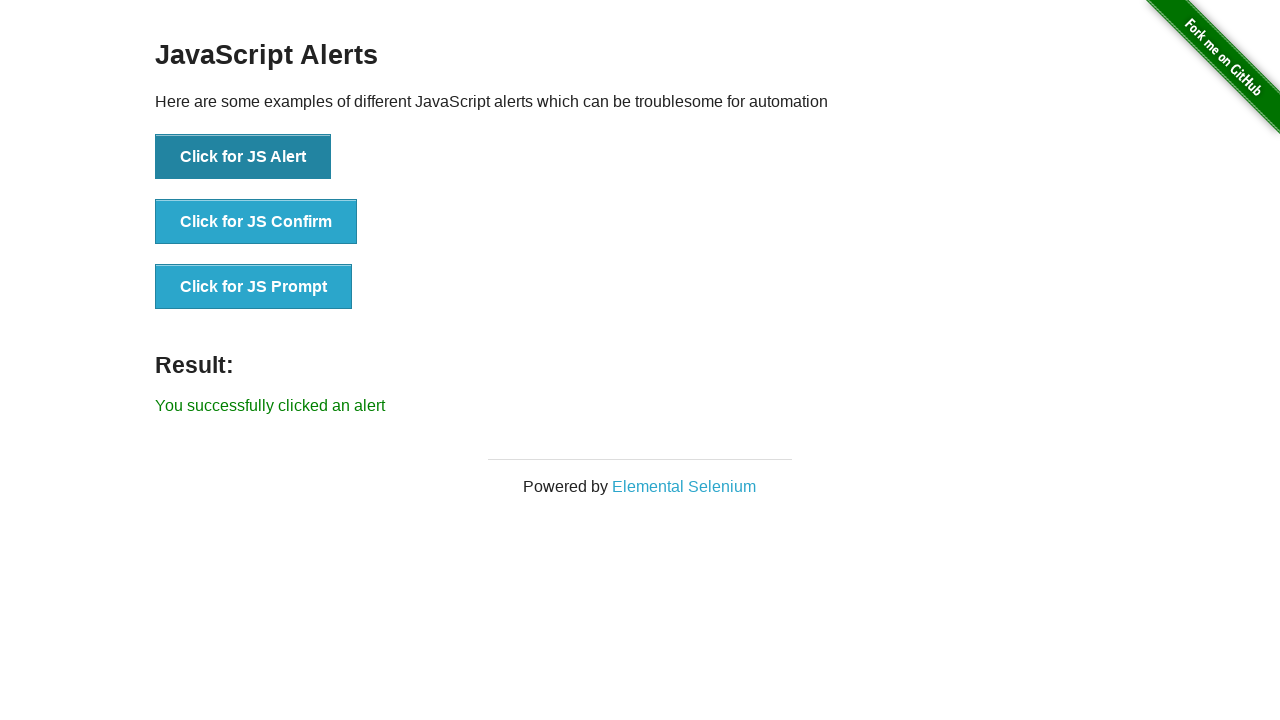

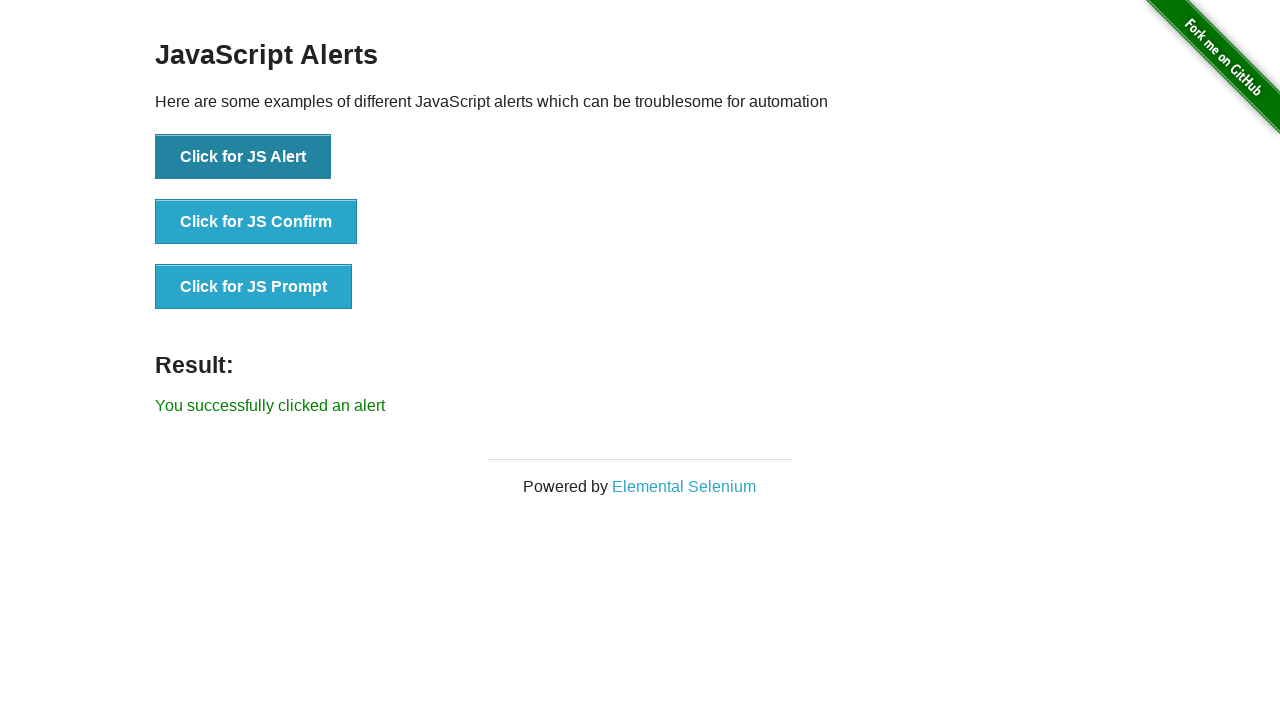